Tests the checkbox functionality by navigating to checkboxes page and clicking checkboxes

Starting URL: https://formy-project.herokuapp.com/

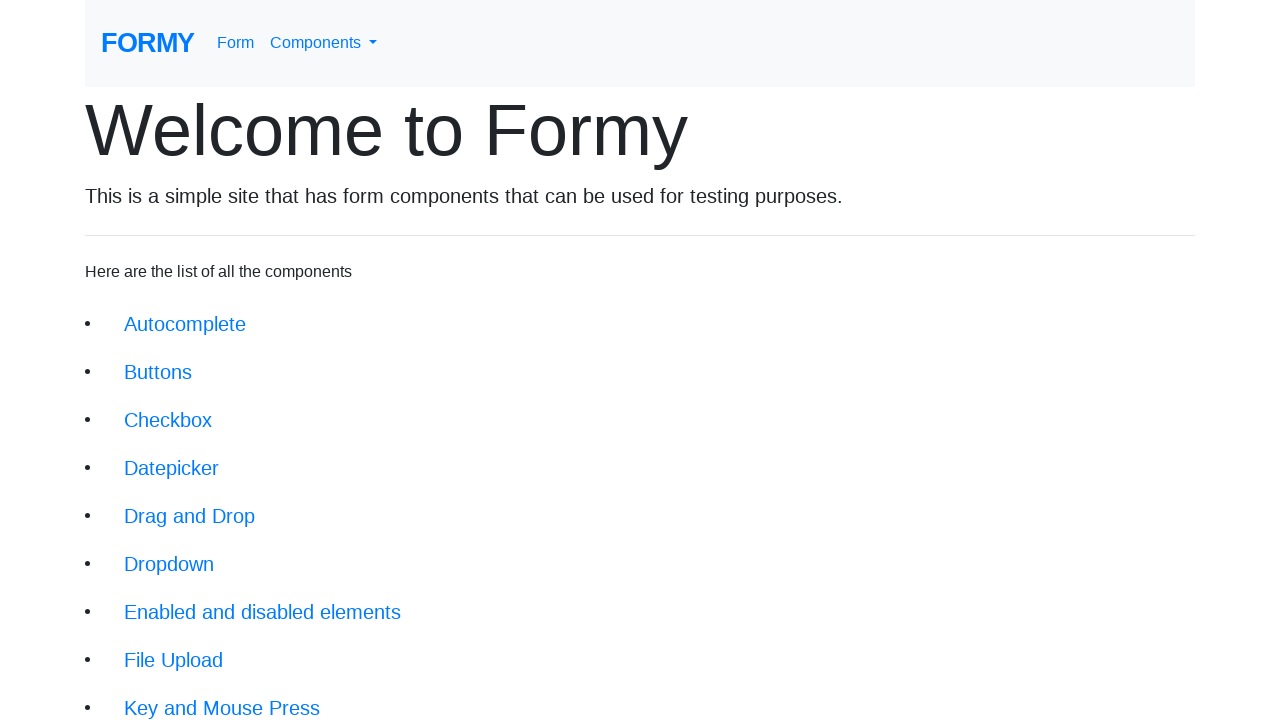

Clicked on checkboxes navigation button at (168, 420) on xpath=//li[3]/a[@class = 'btn btn-lg']
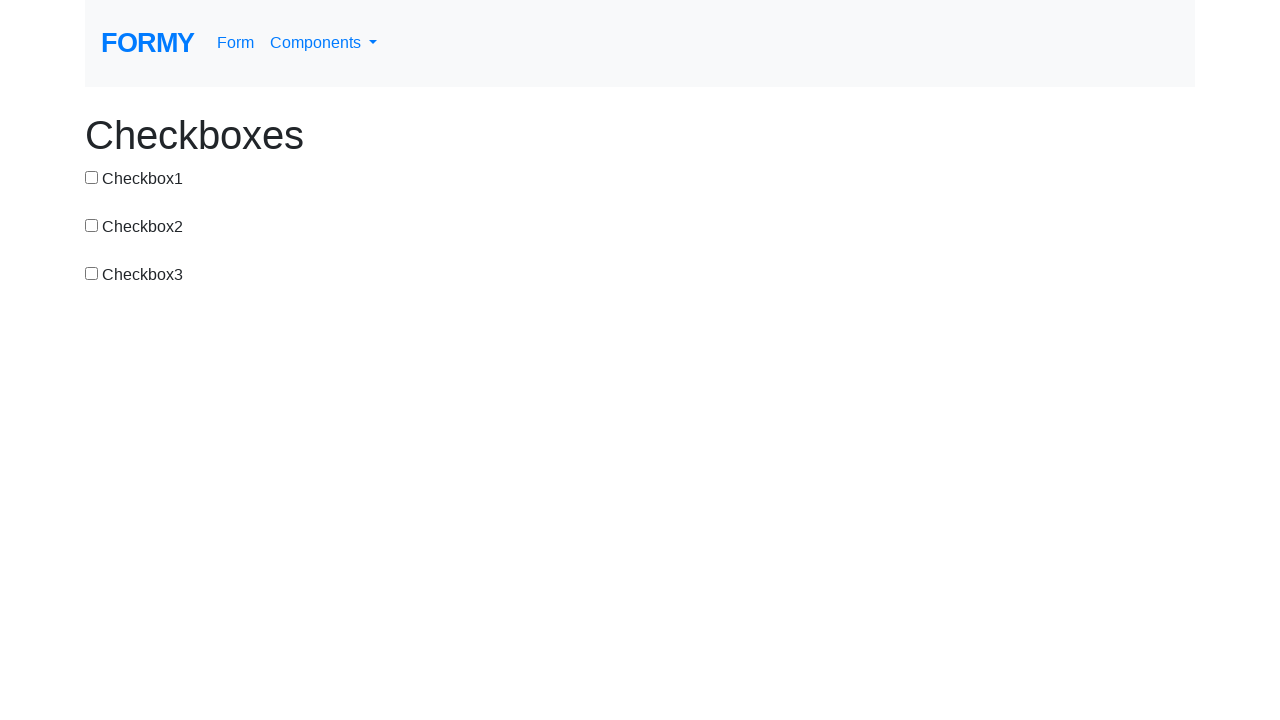

Checkboxes page loaded and heading appeared
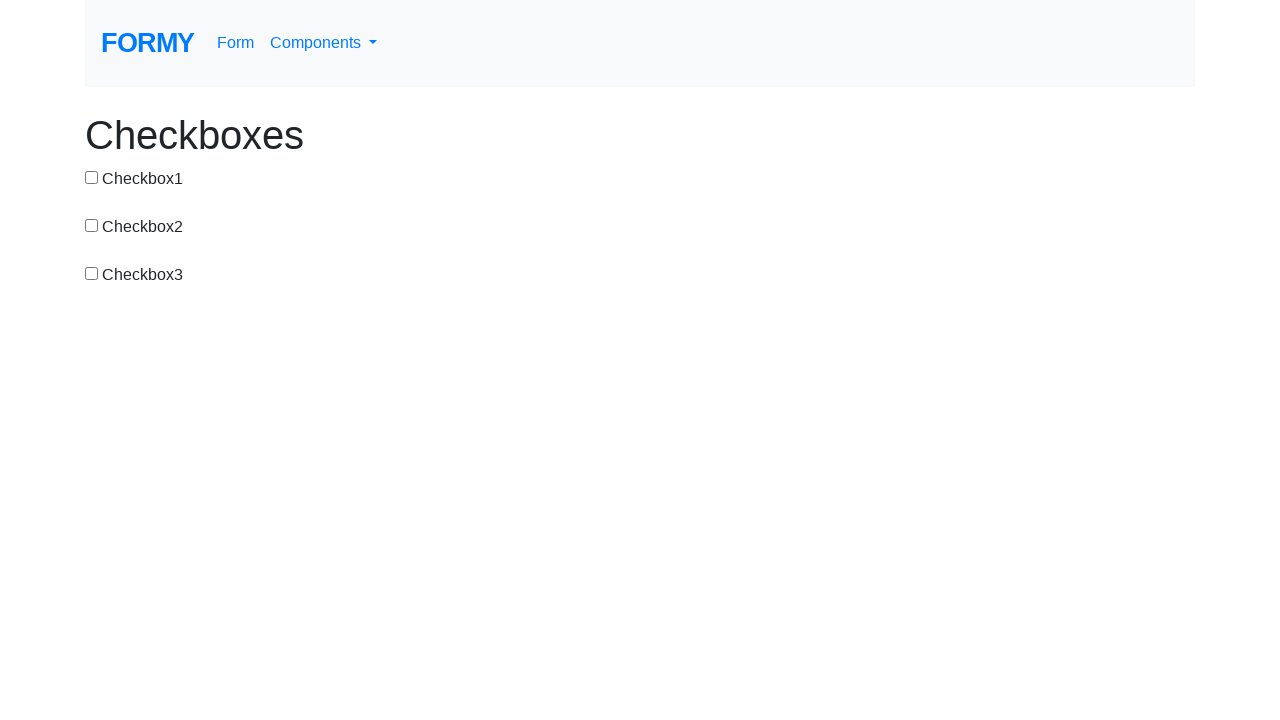

Clicked on checkbox 2 at (92, 225) on xpath=//input[@id='checkbox-2']
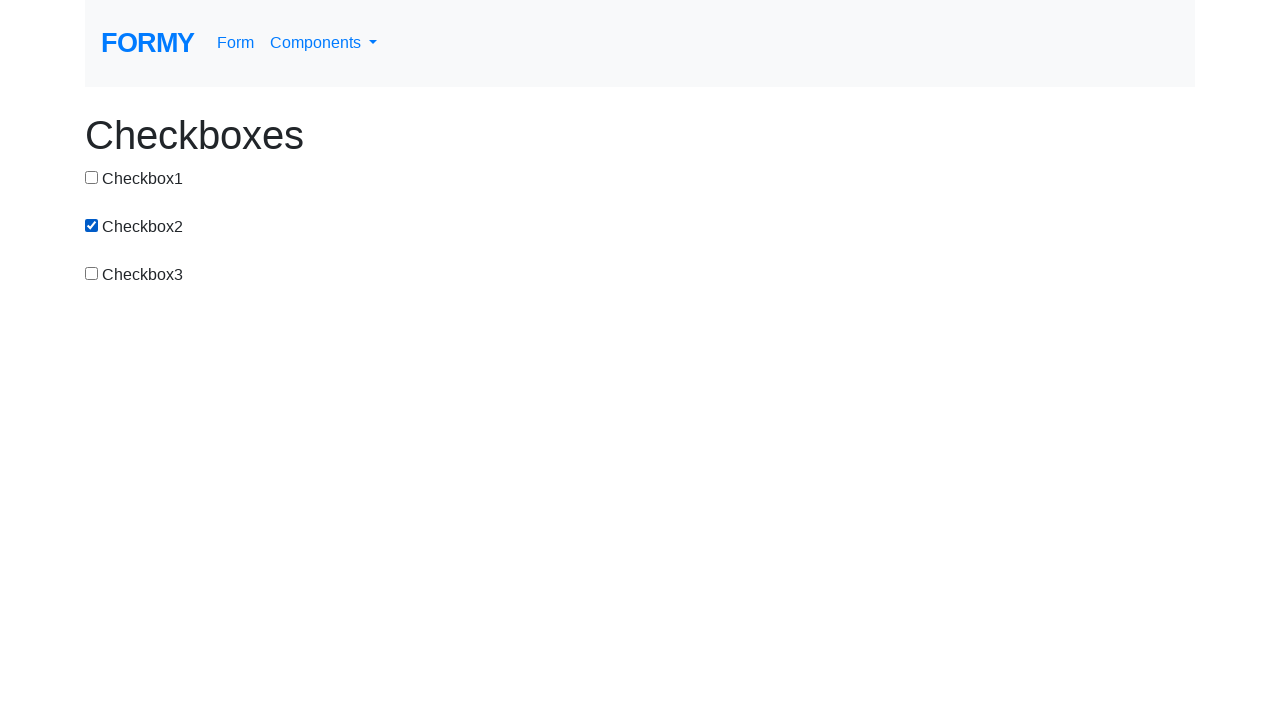

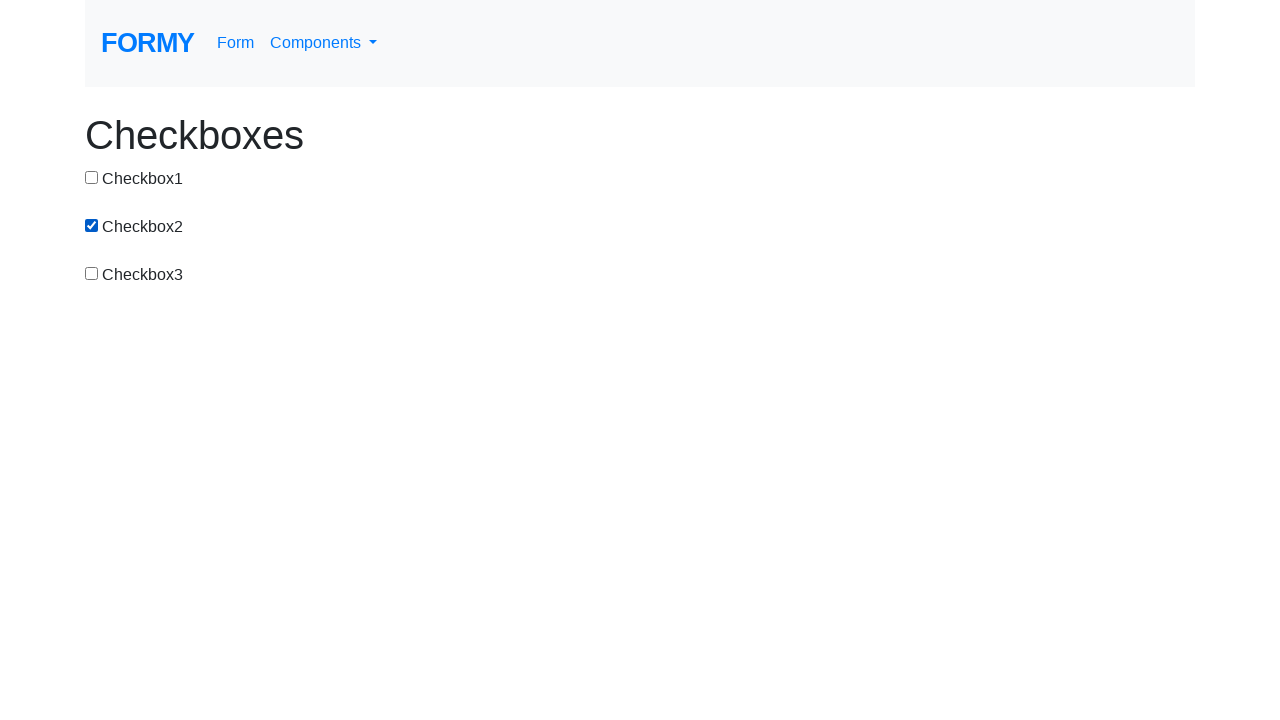